Tests JavaScript prompt dialog handling by clicking a button that triggers a prompt, entering text, and accepting it

Starting URL: https://automationfc.github.io/basic-form/index.html

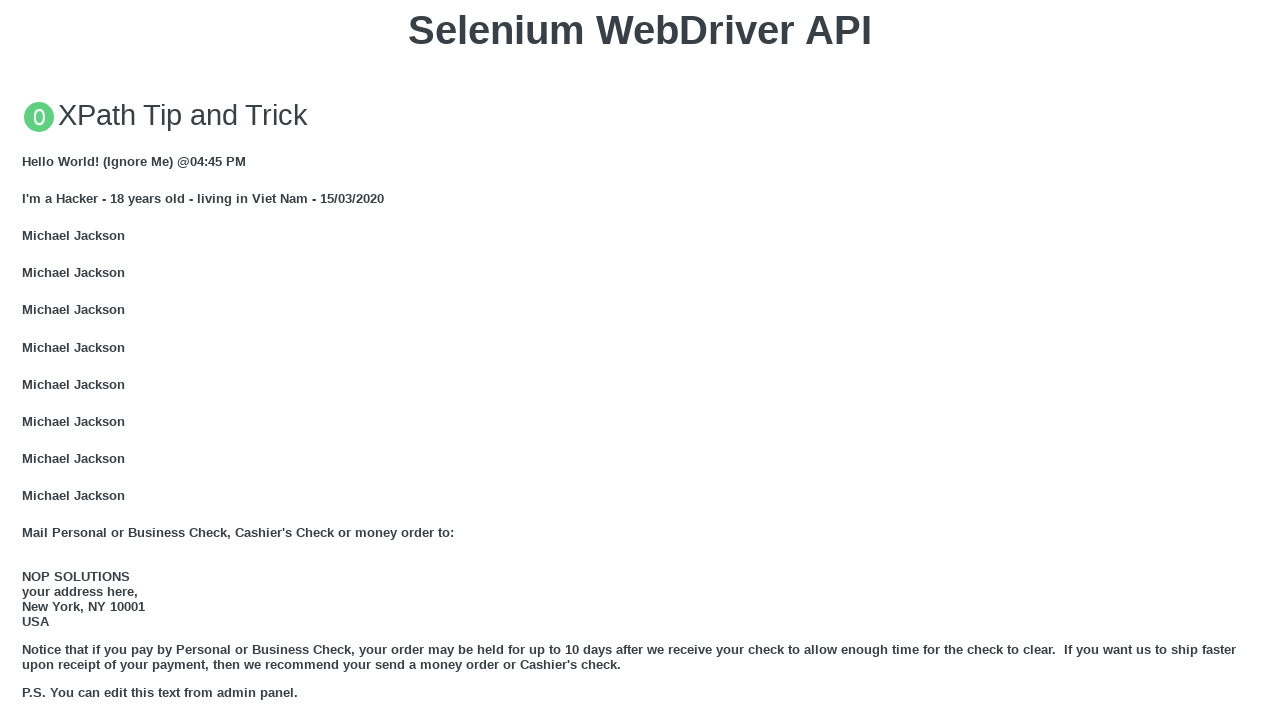

Set up dialog handler to accept prompt with text 'automation tester'
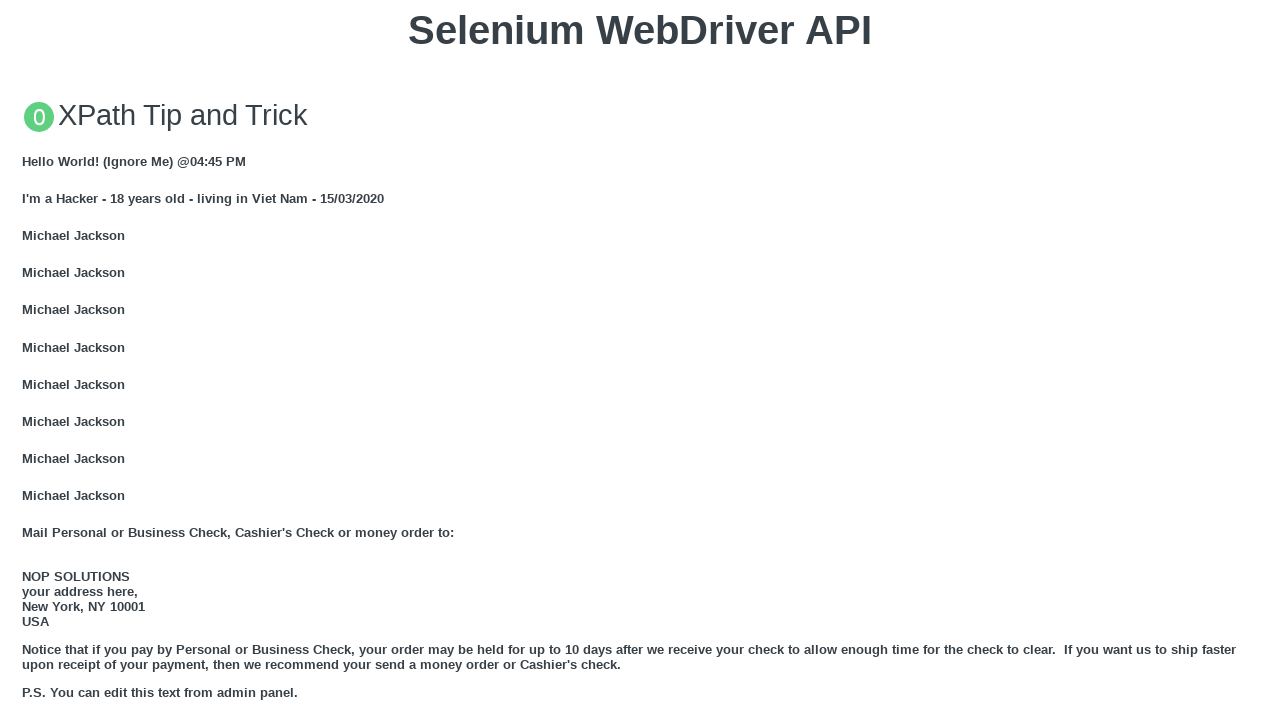

Clicked button to trigger JavaScript prompt dialog at (640, 360) on button:text('Click for JS Prompt')
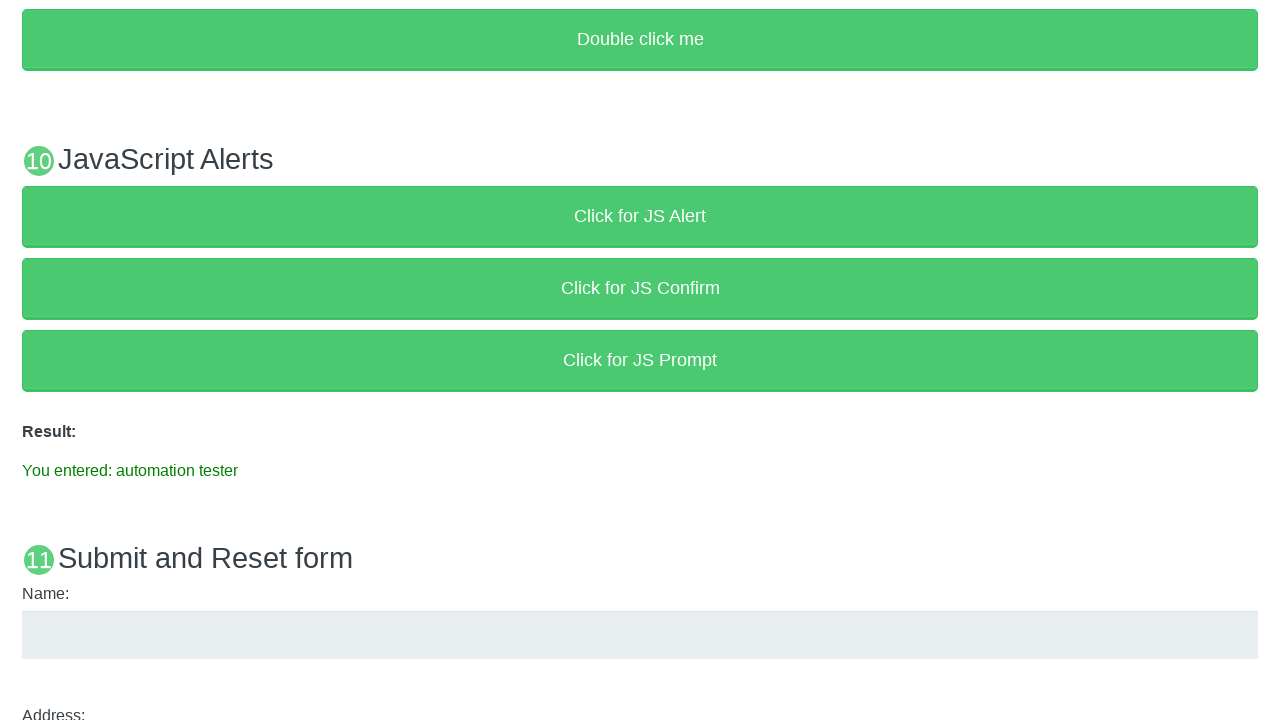

Verified prompt result message displayed with entered text 'automation tester'
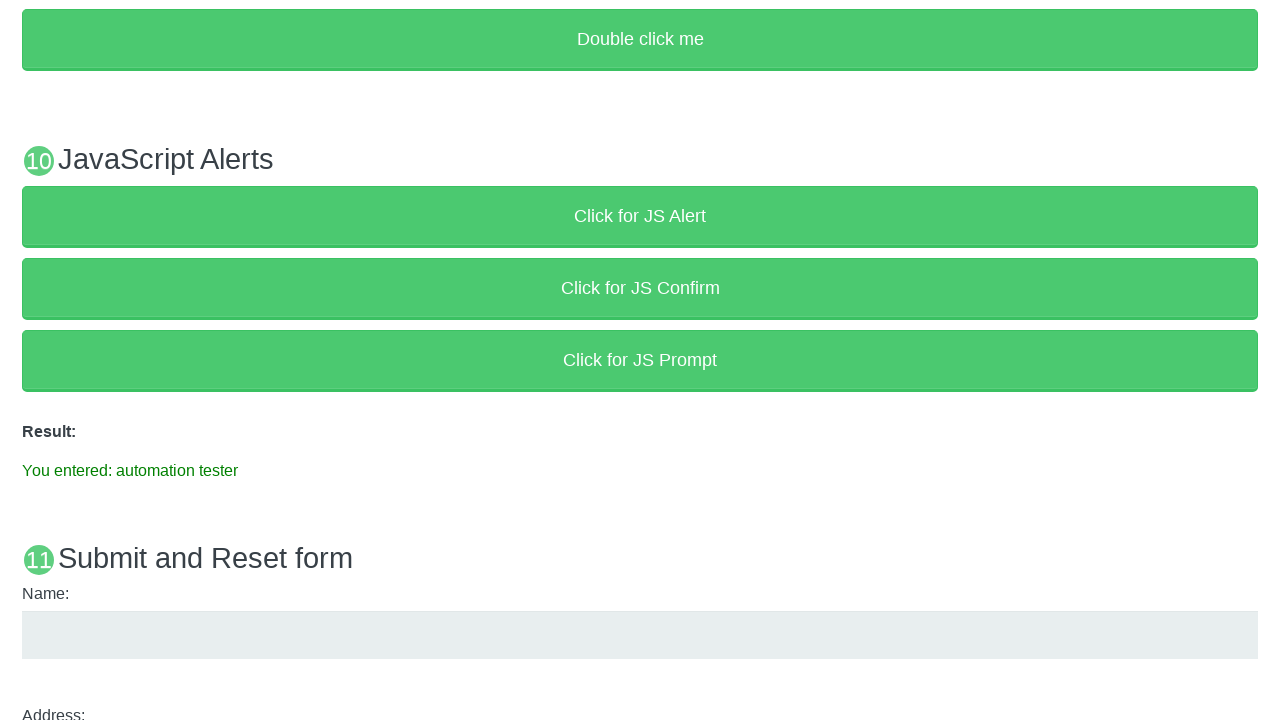

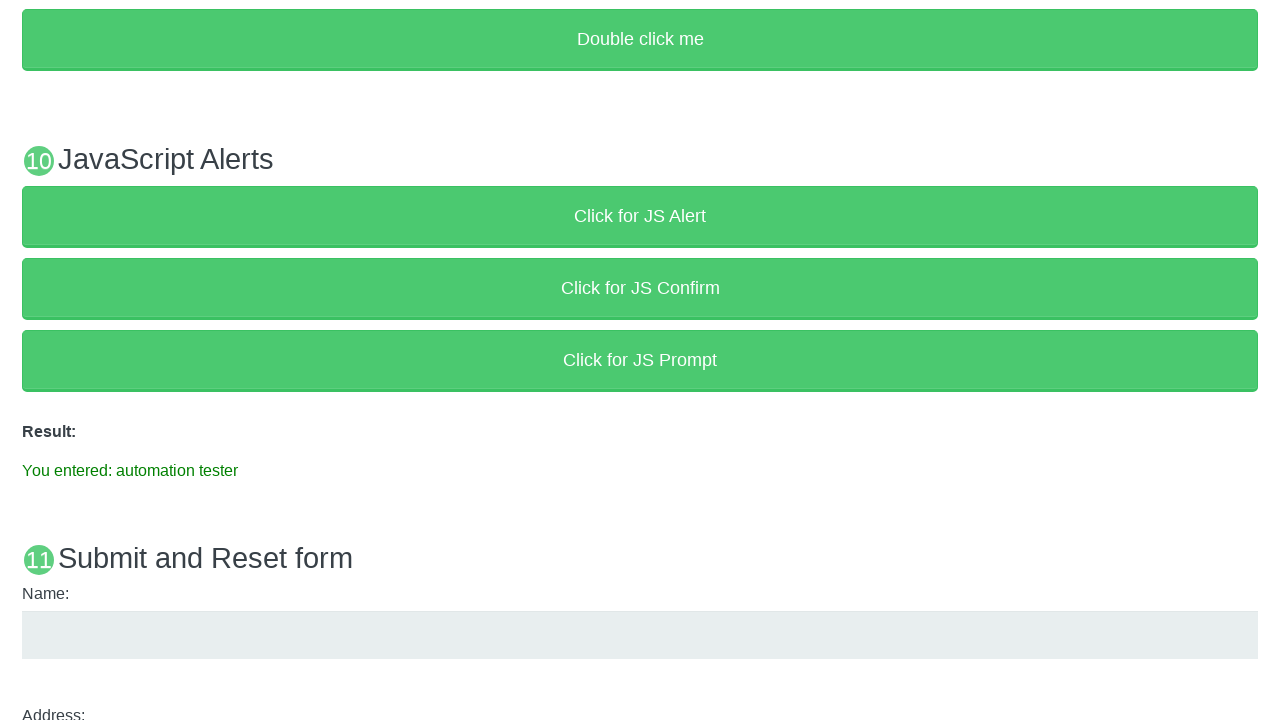